Tests navigation by clicking the "past" link and verifying the URL changes to the front page

Starting URL: https://news.ycombinator.com/

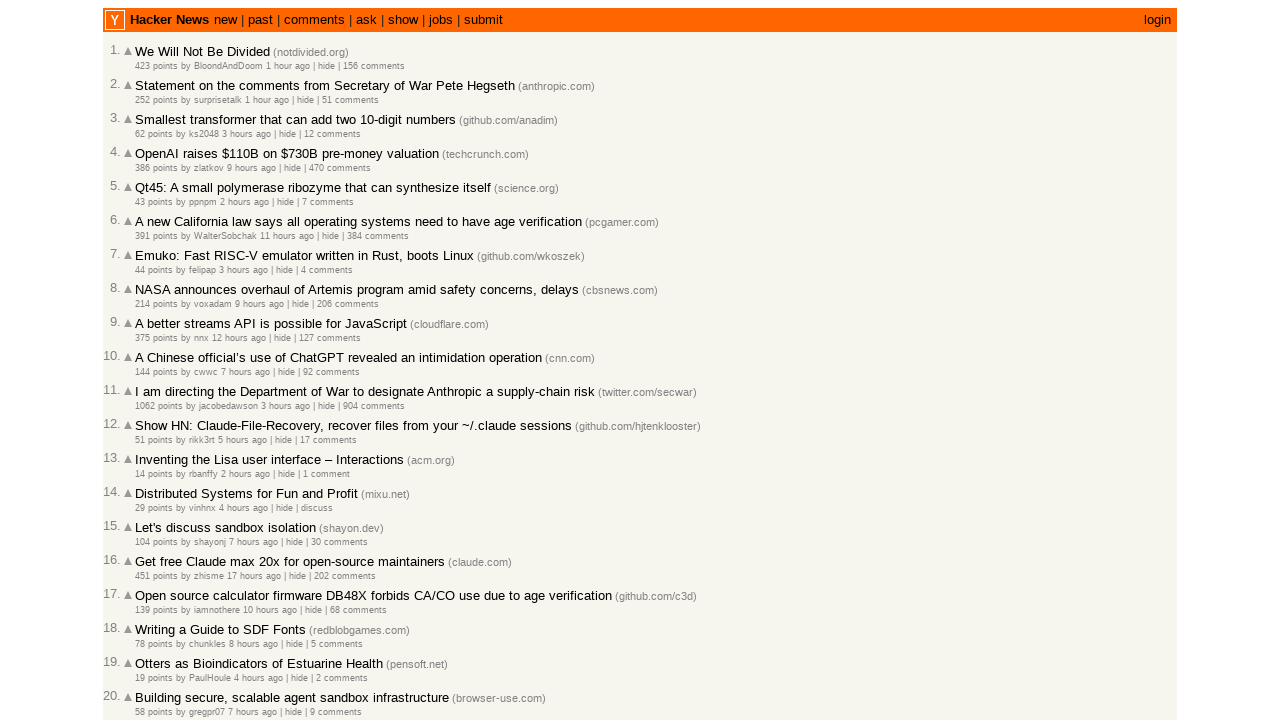

Clicked the 'past' link at (260, 20) on text=past
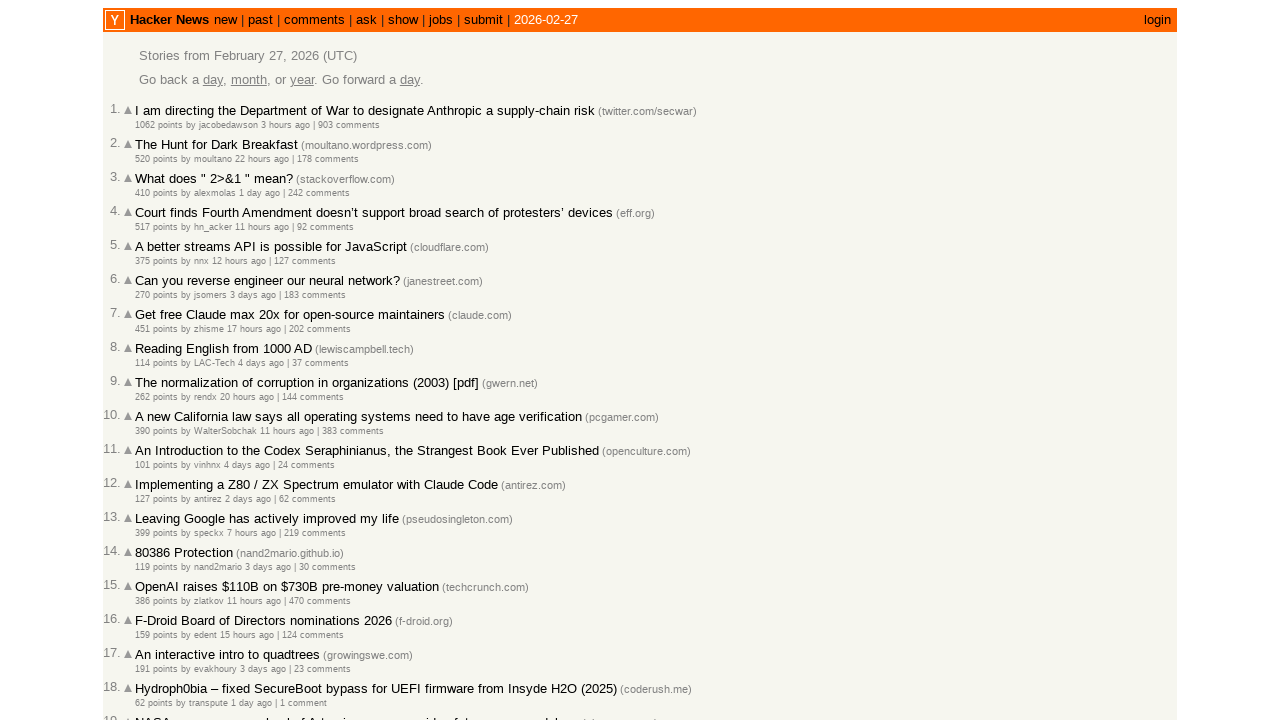

Verified URL changed to front page (https://news.ycombinator.com/front)
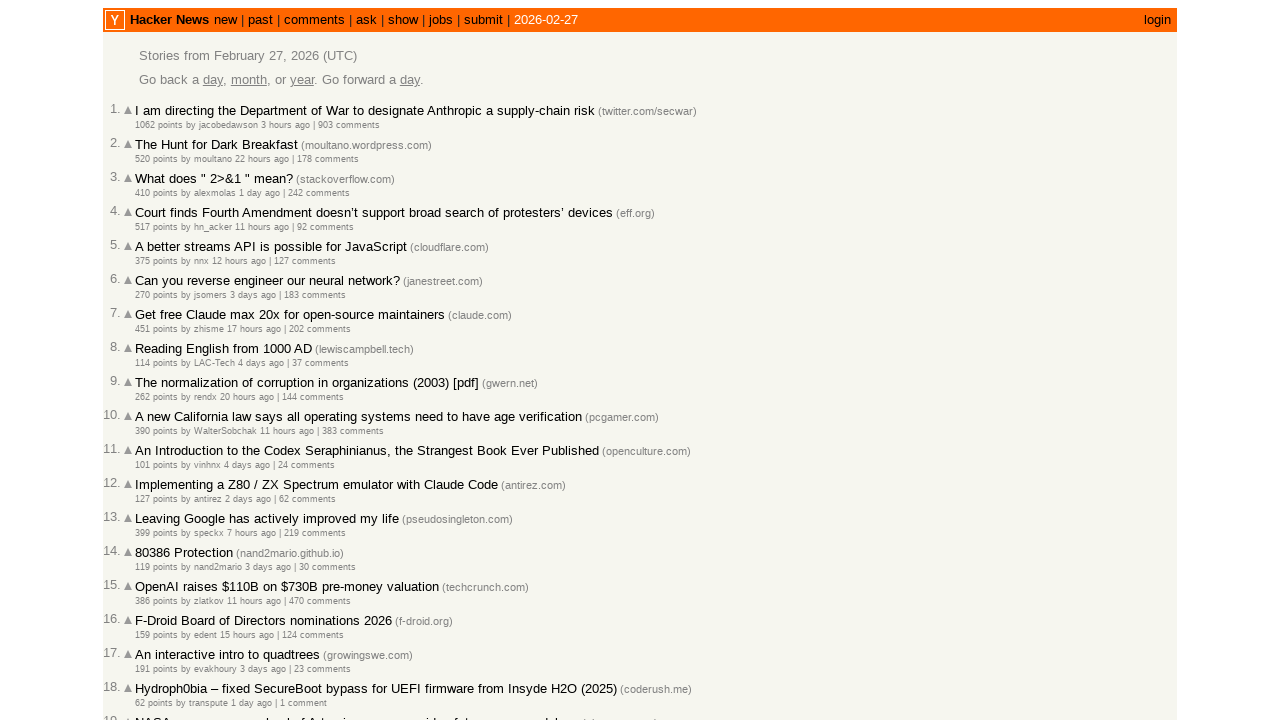

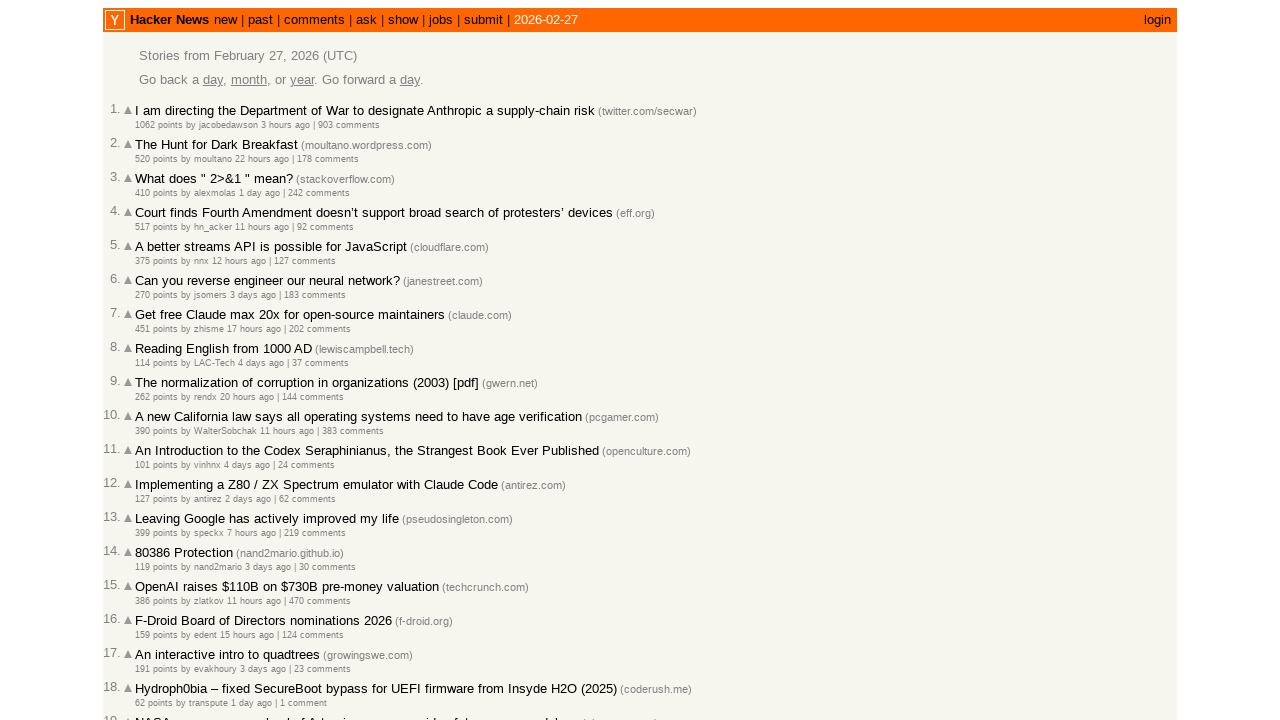